Demonstrates checking and unchecking checkboxes on a practice form using different Playwright methods (click, check, uncheck)

Starting URL: https://demoqa.com/automation-practice-form

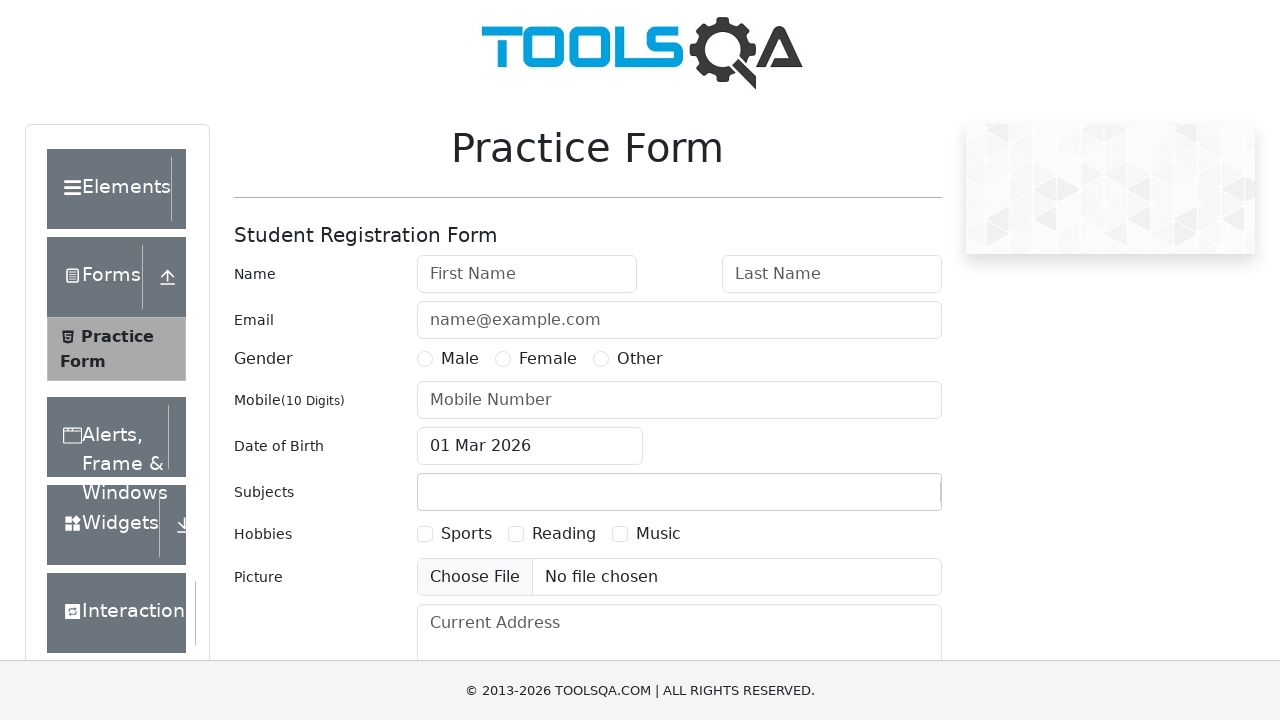

Clicked Sports checkbox using locator at (466, 534) on text=Sports
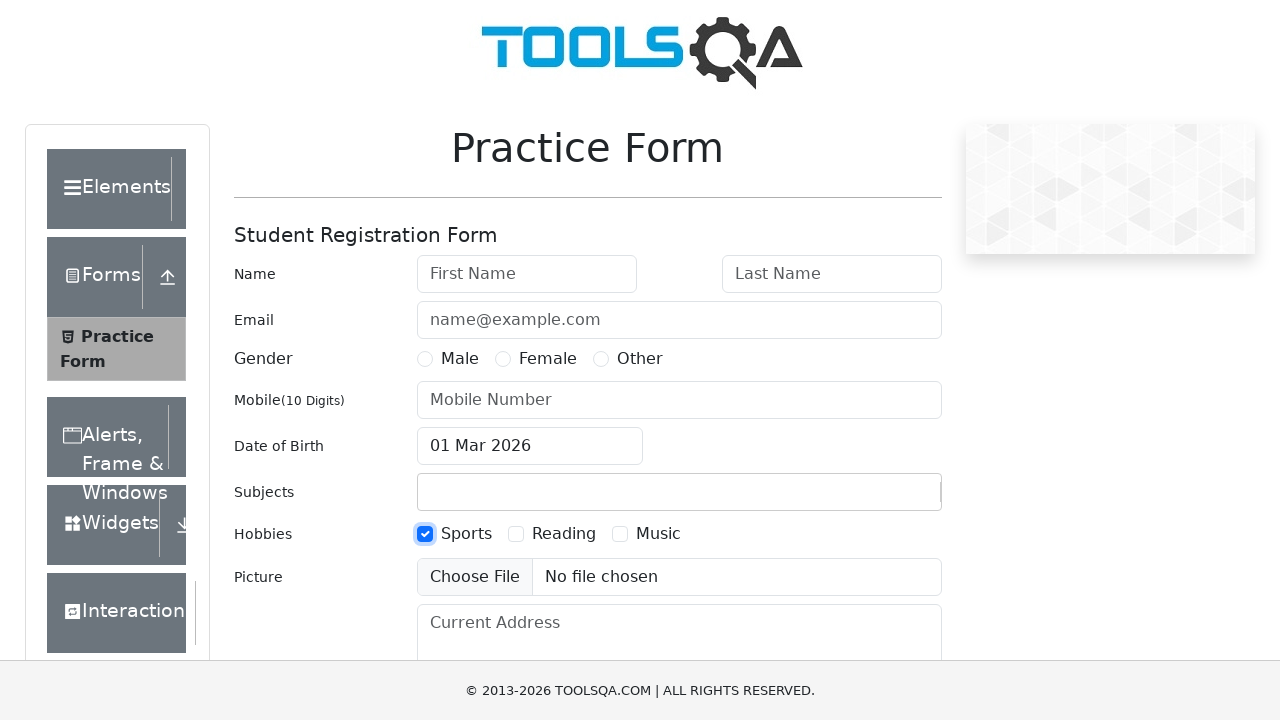

Checked Reading checkbox using check() method at (564, 534) on text=Reading
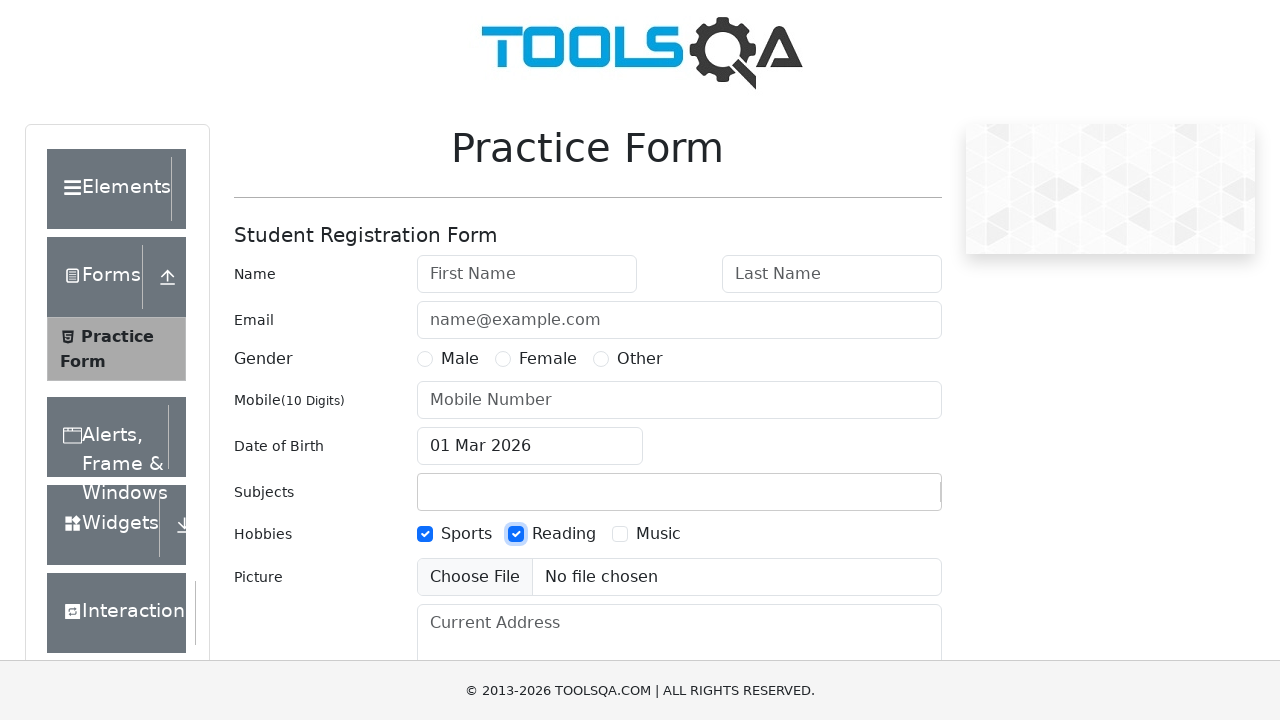

Checked Music checkbox using locator + check() at (658, 534) on text=Music
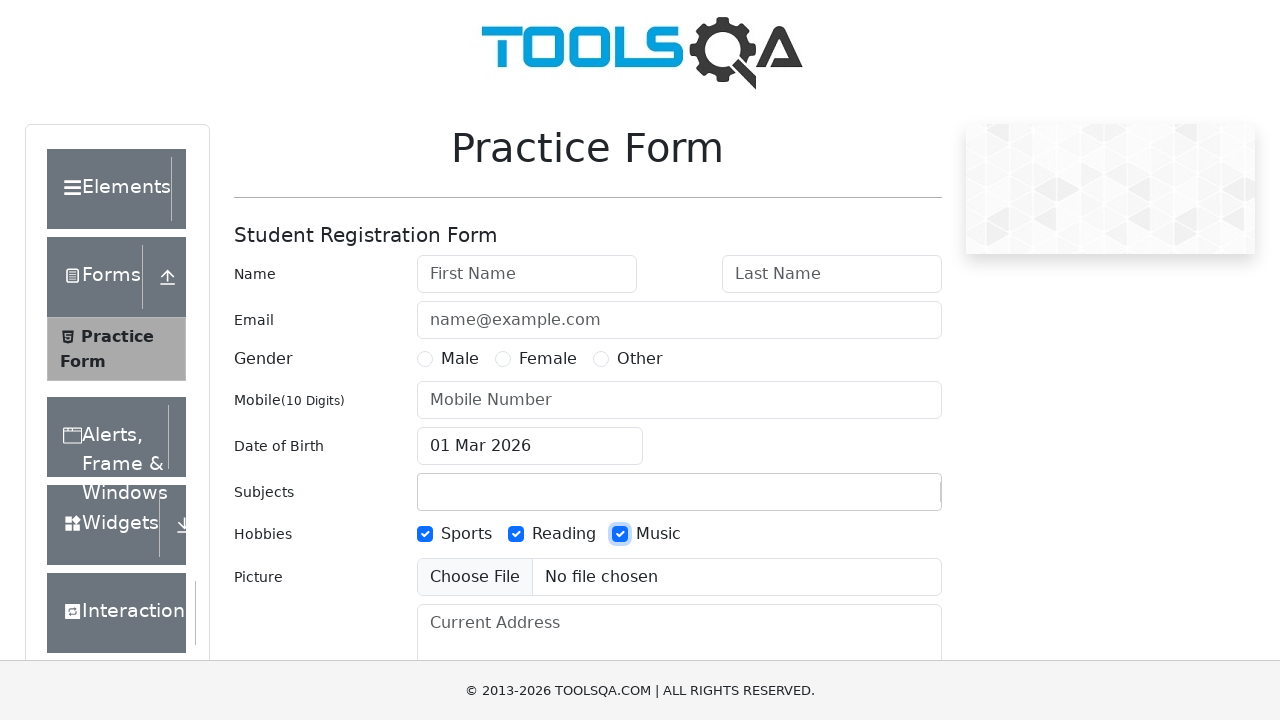

Waited 1 second to observe checked state
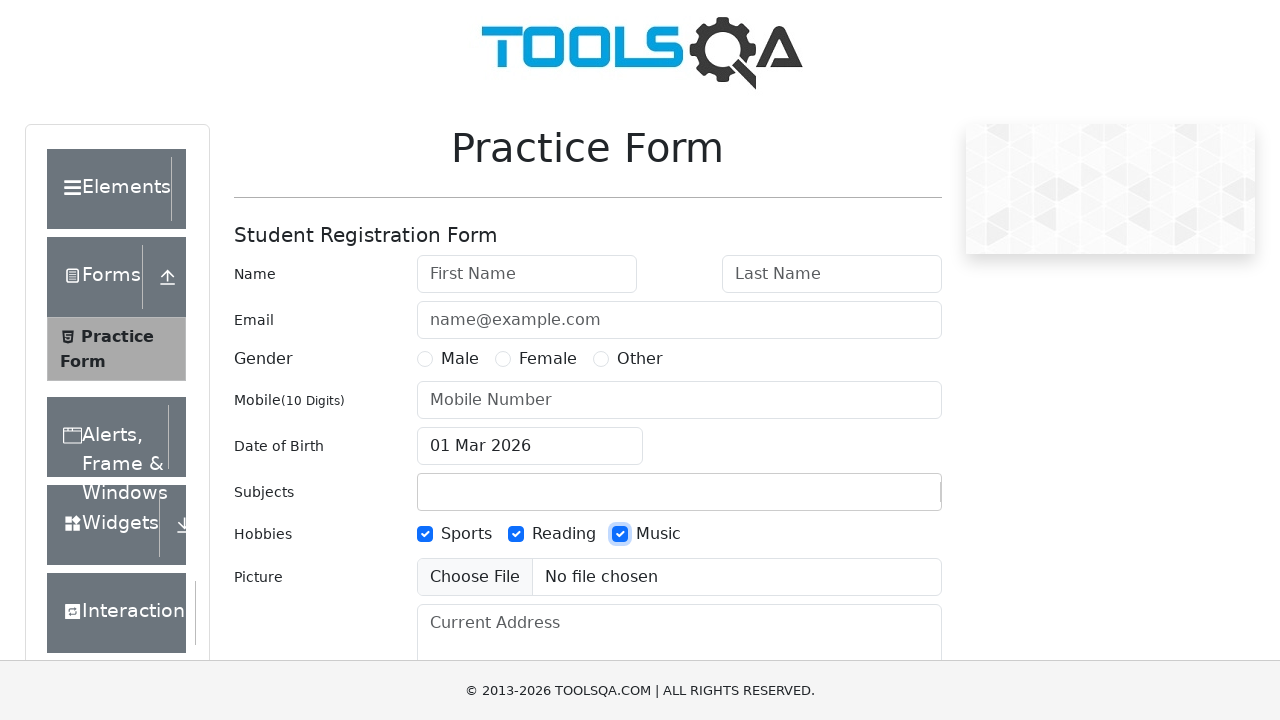

Unchecked Sports checkbox using locator + click at (466, 534) on text=Sports
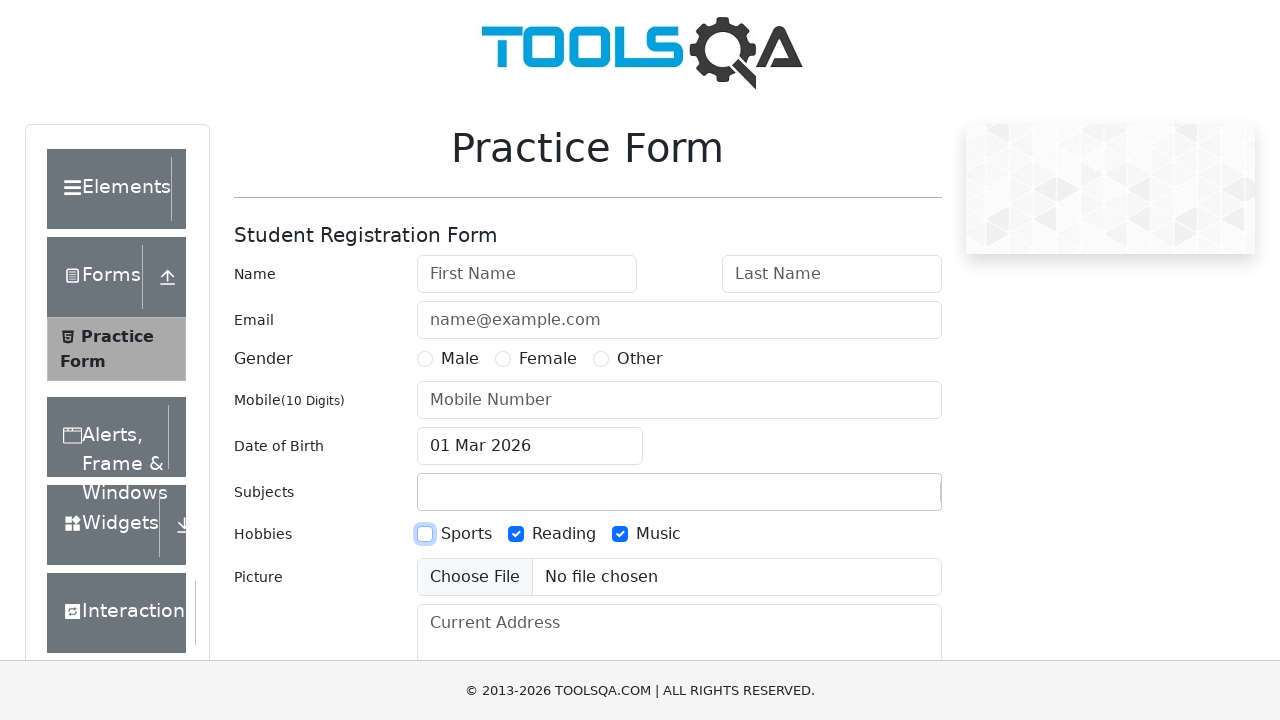

Unchecked Reading checkbox using uncheck() method at (564, 534) on text=Reading
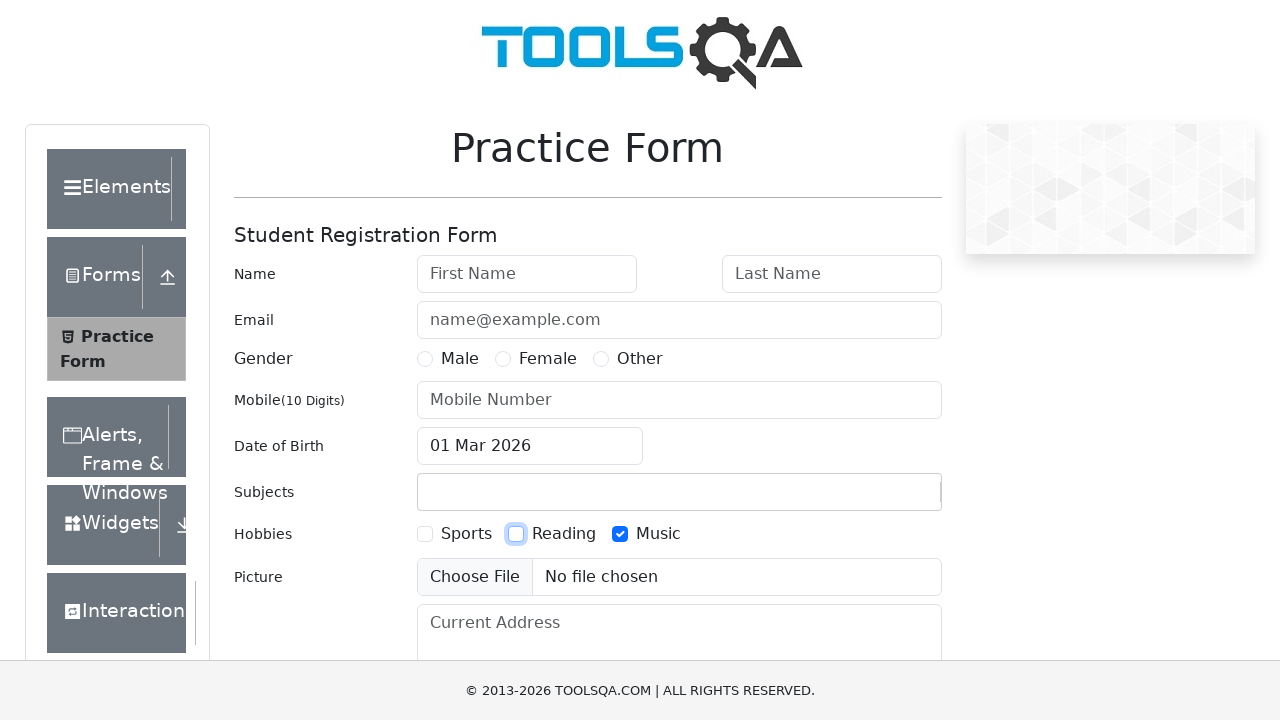

Unchecked Music checkbox using locator + uncheck() at (658, 534) on text=Music
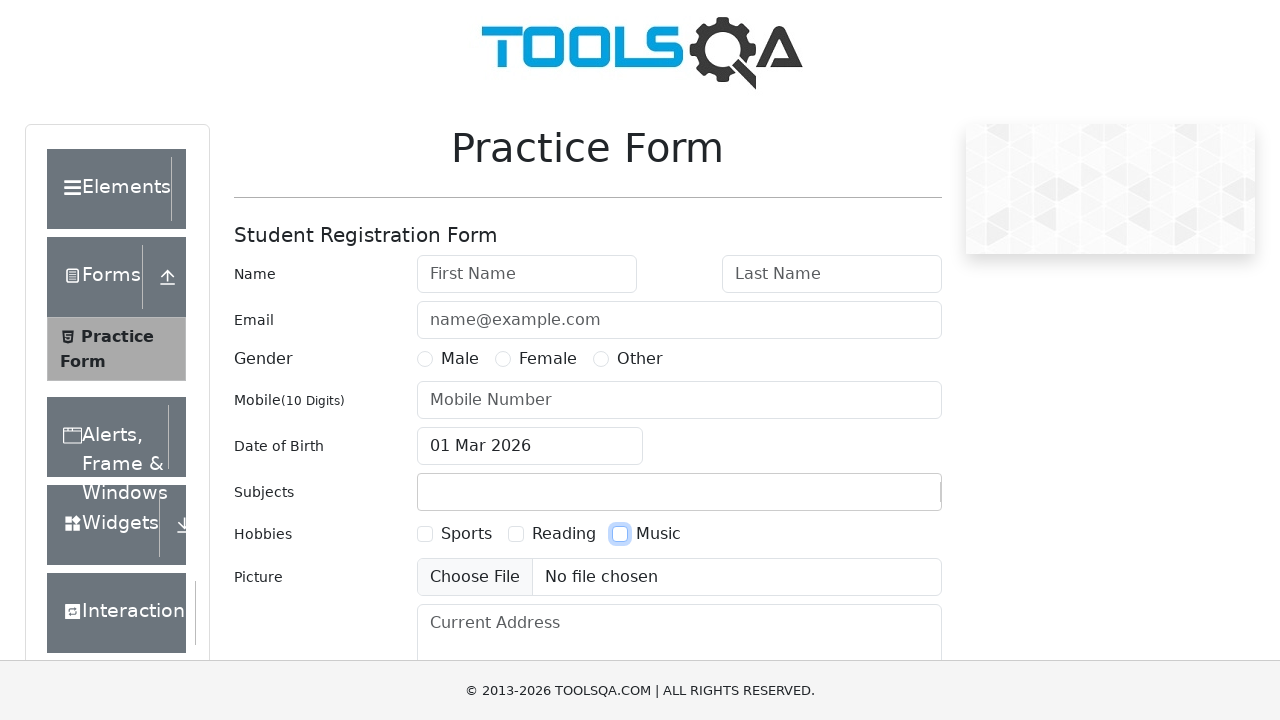

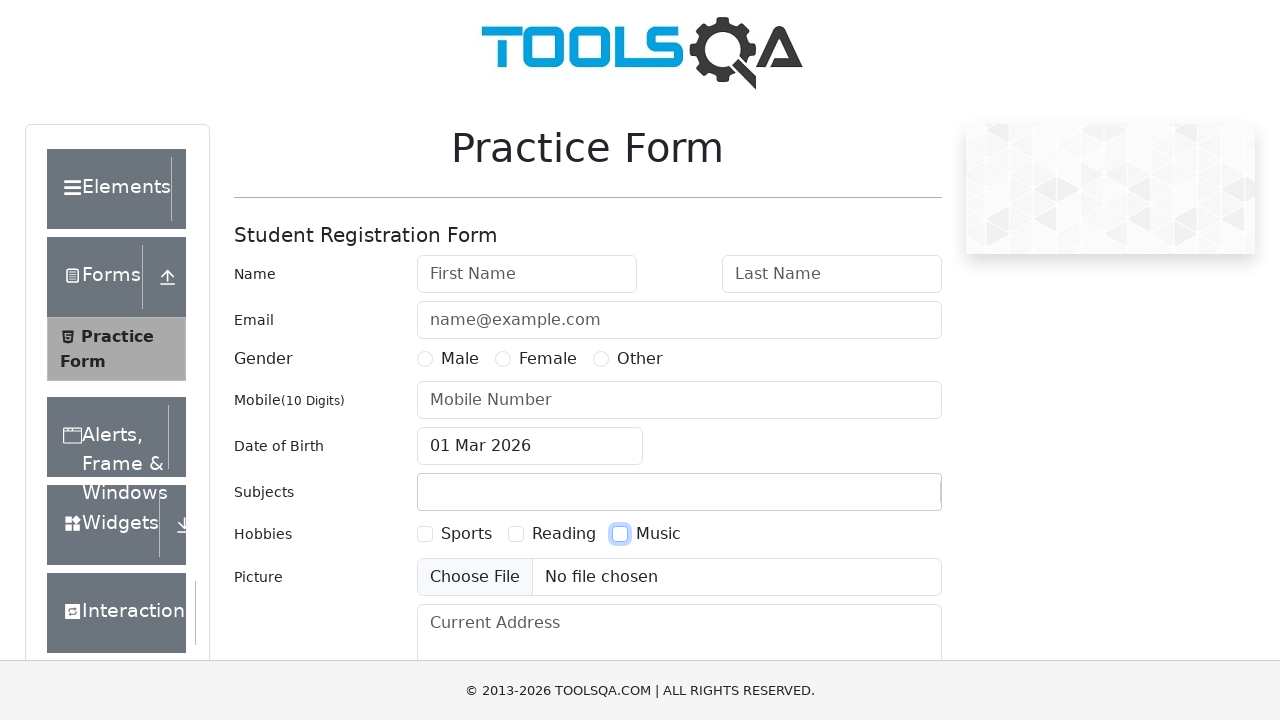